Tests browser window management by clicking a button multiple times to open new windows, then closing all sub-windows while keeping the main window open.

Starting URL: https://demoqa.com/browser-windows

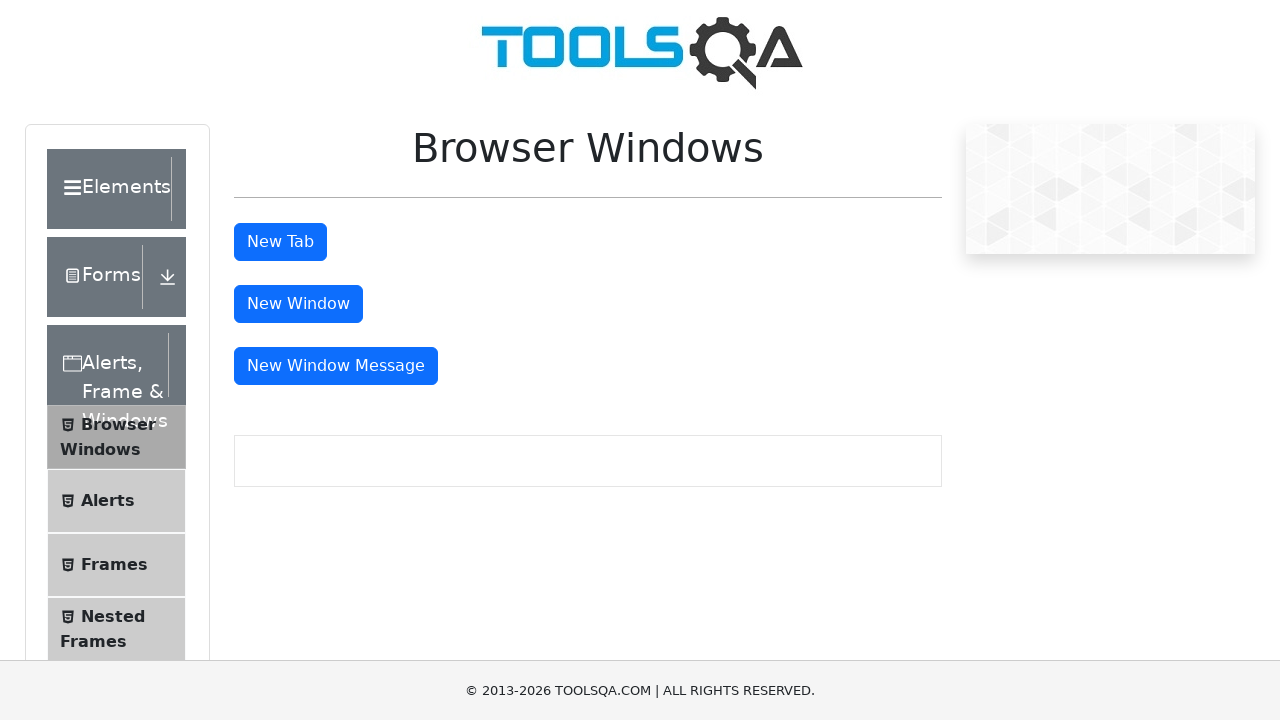

Clicked window button to open first new window at (298, 304) on button#windowButton
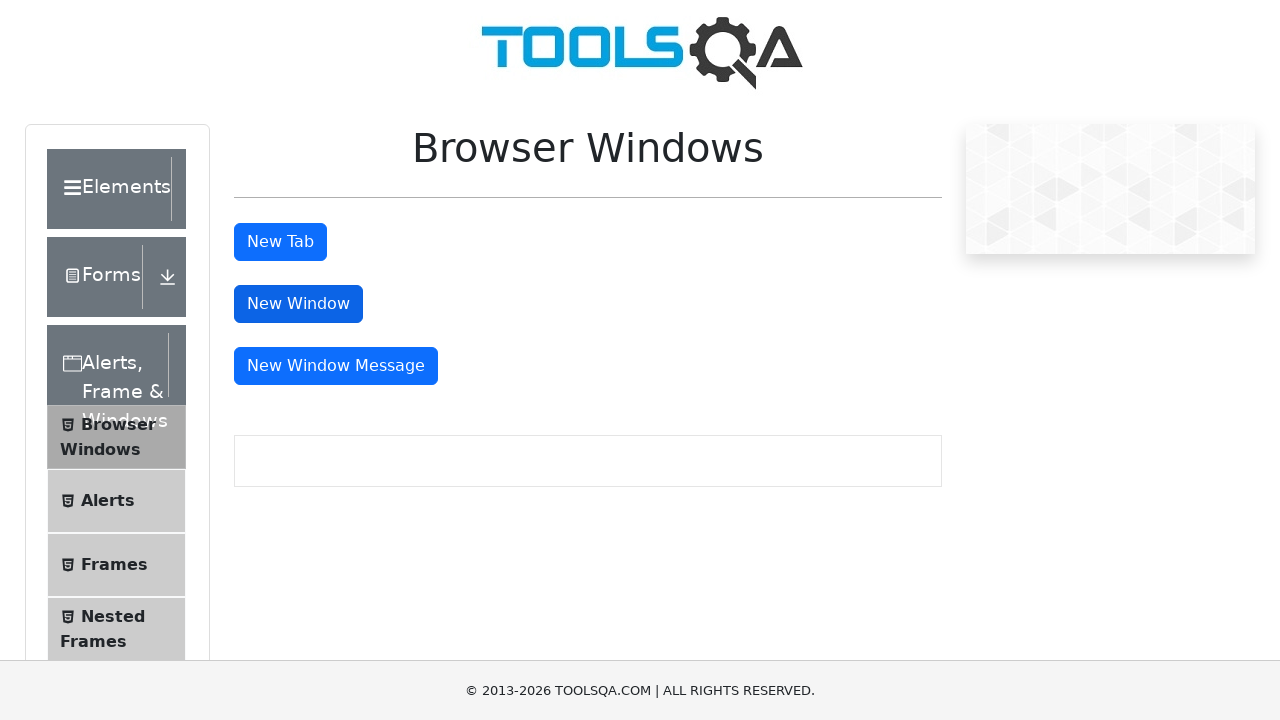

Clicked window button to open second new window at (298, 304) on button#windowButton
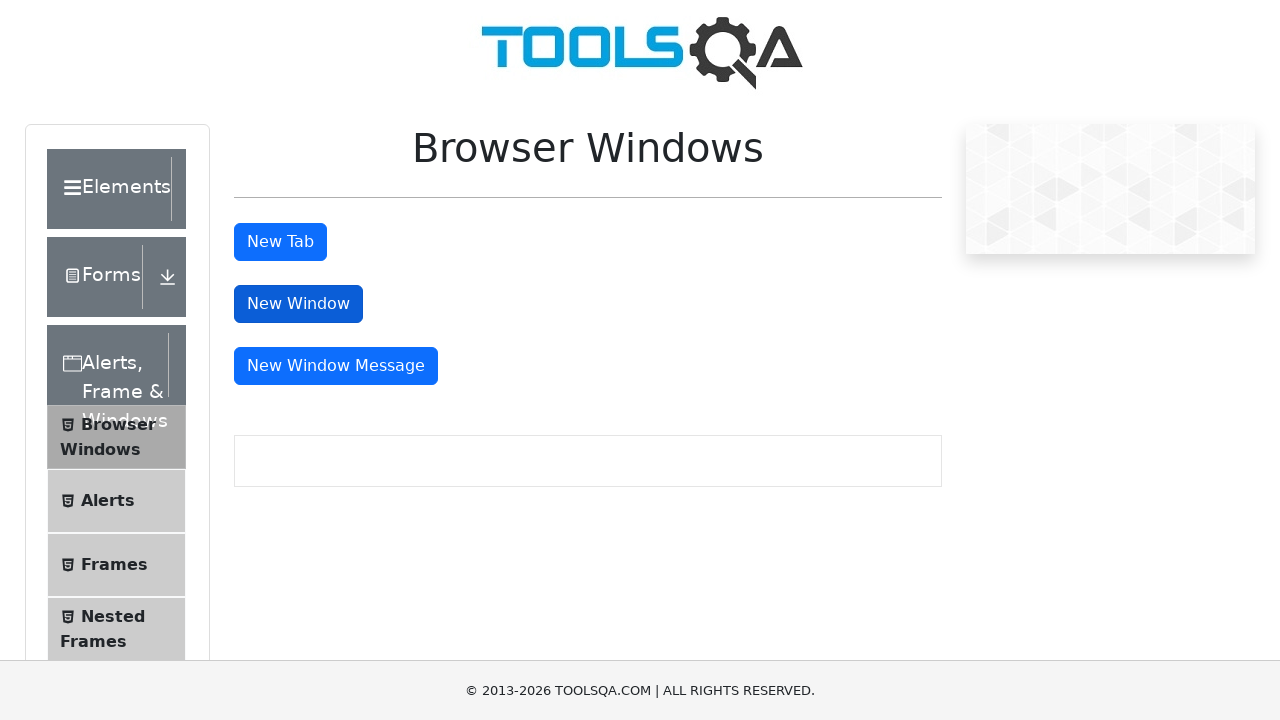

Clicked window button to open third new window at (298, 304) on button#windowButton
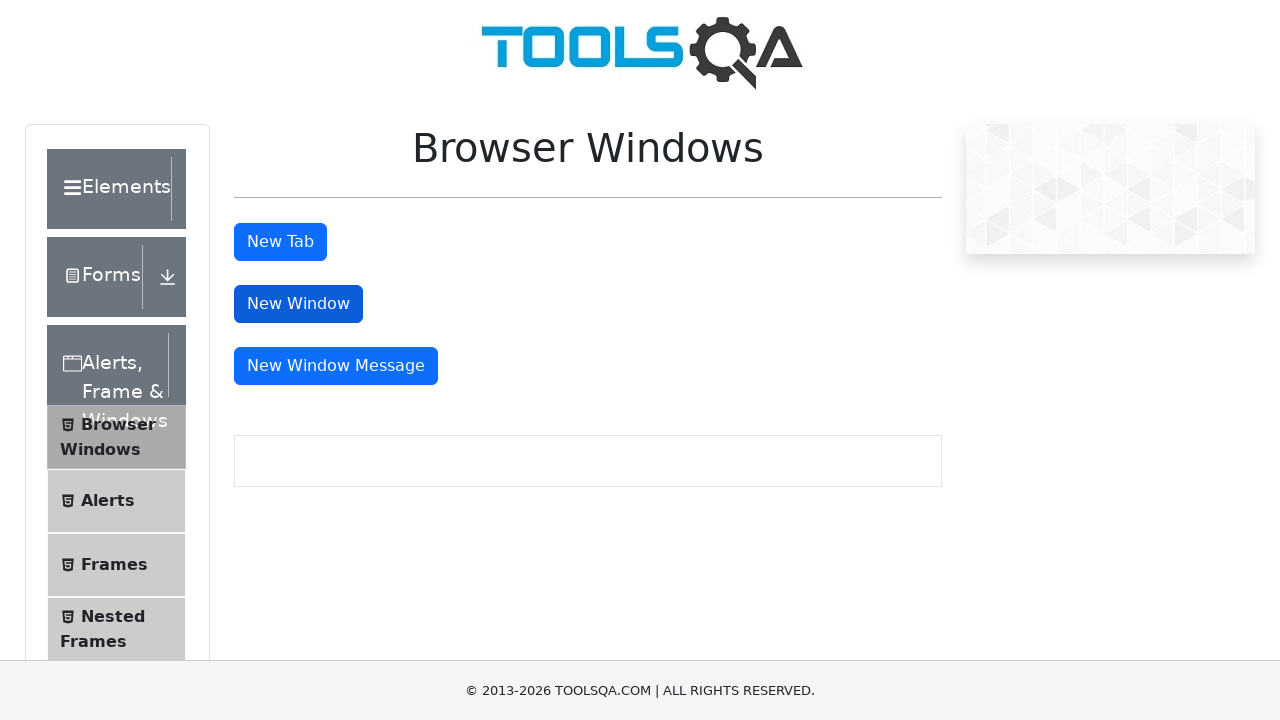

Clicked window button to open fourth new window at (298, 304) on button#windowButton
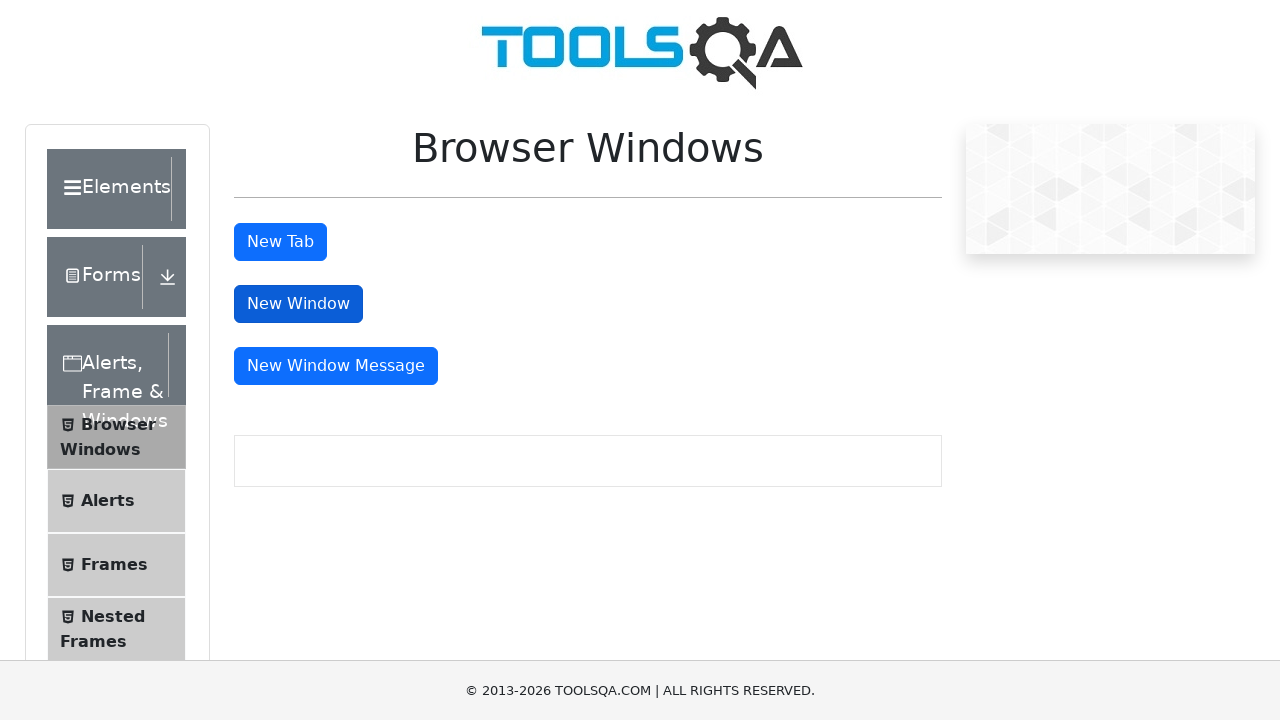

Clicked window button to open fifth new window at (298, 304) on button#windowButton
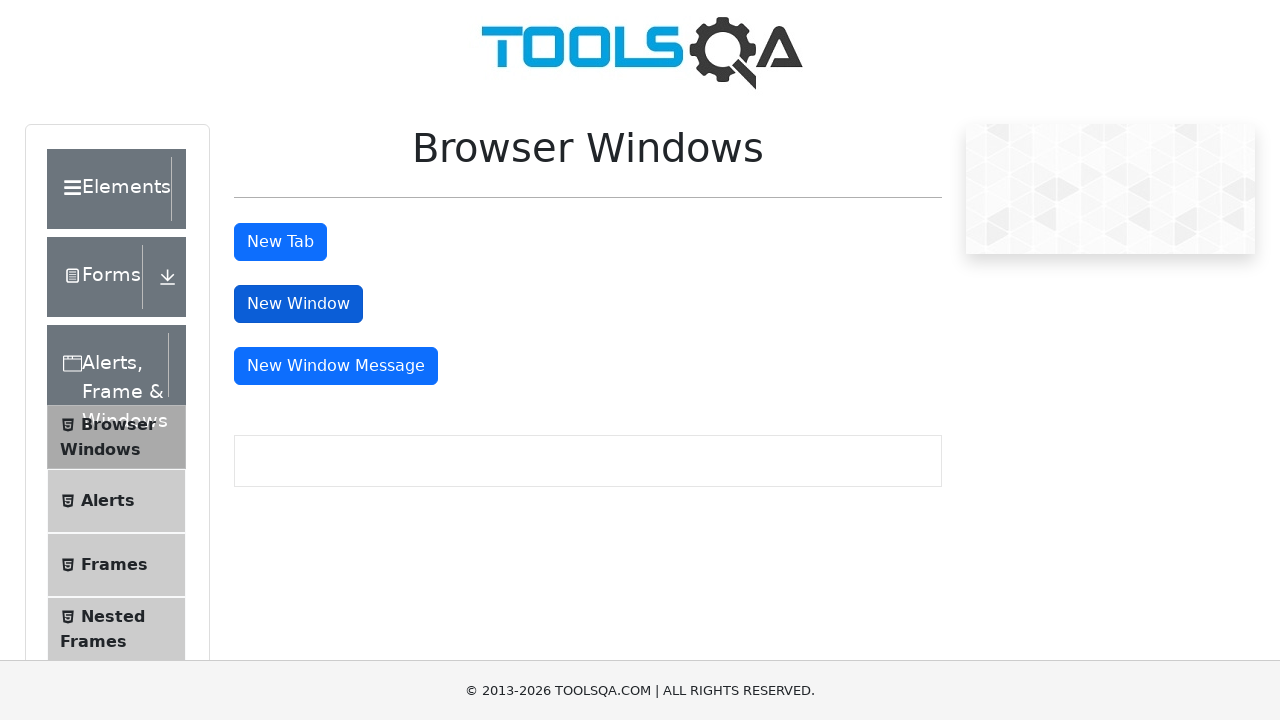

Retrieved all open pages from context
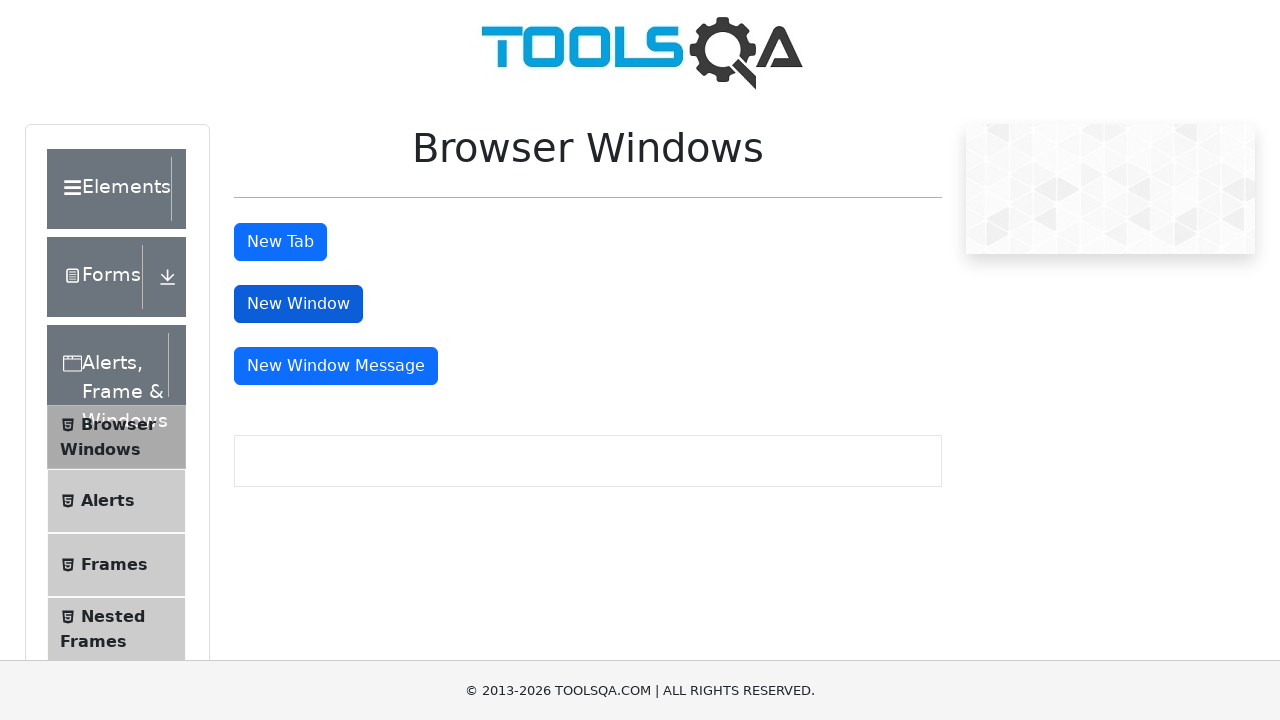

Stored reference to main page
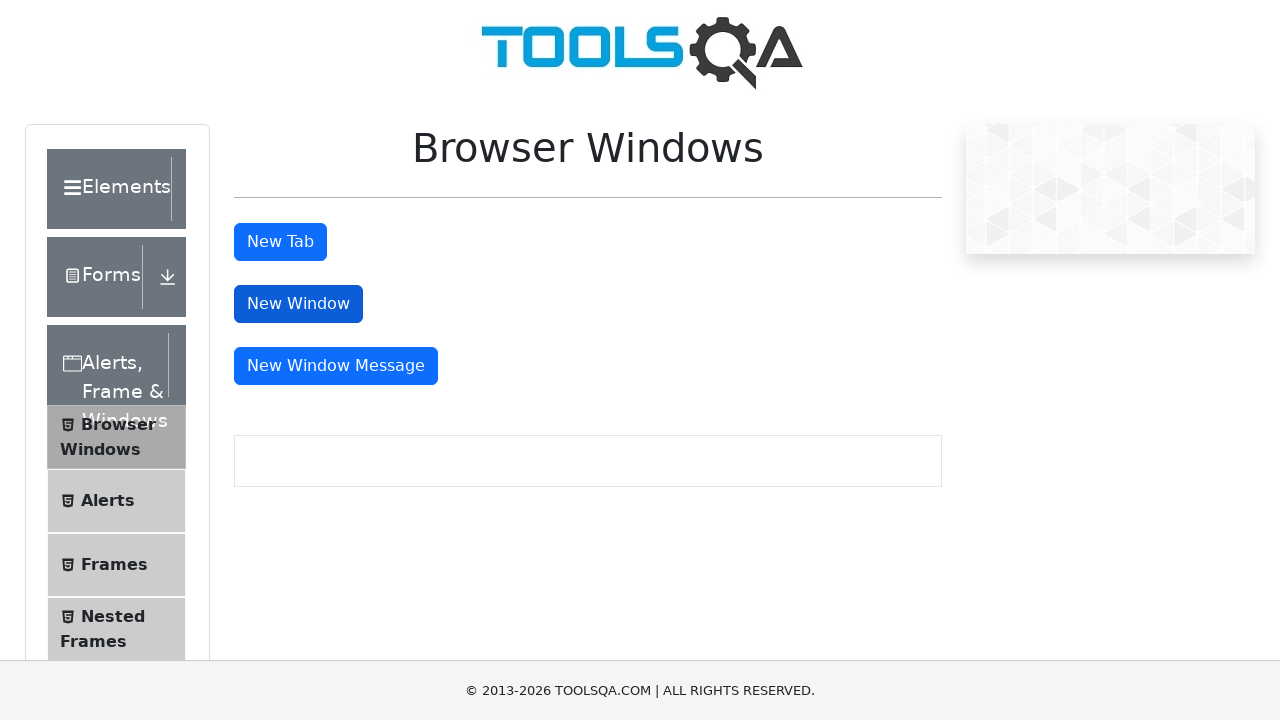

Closed a sub-window
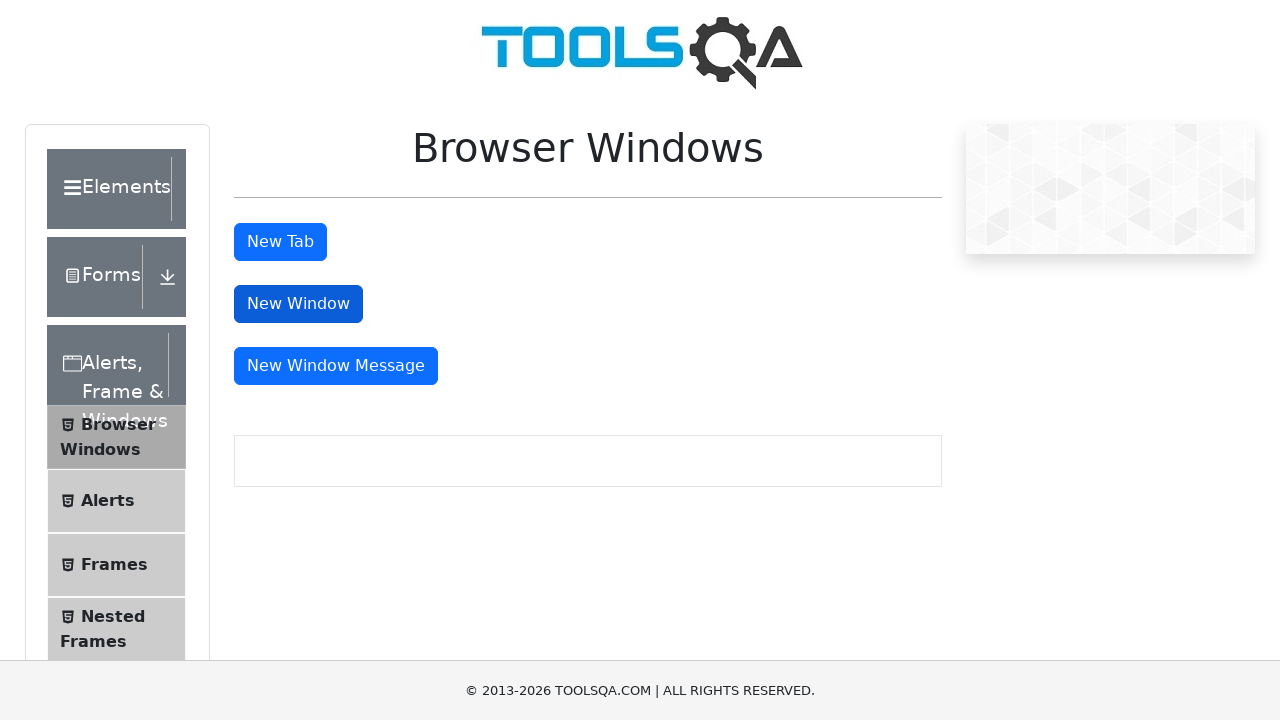

Closed a sub-window
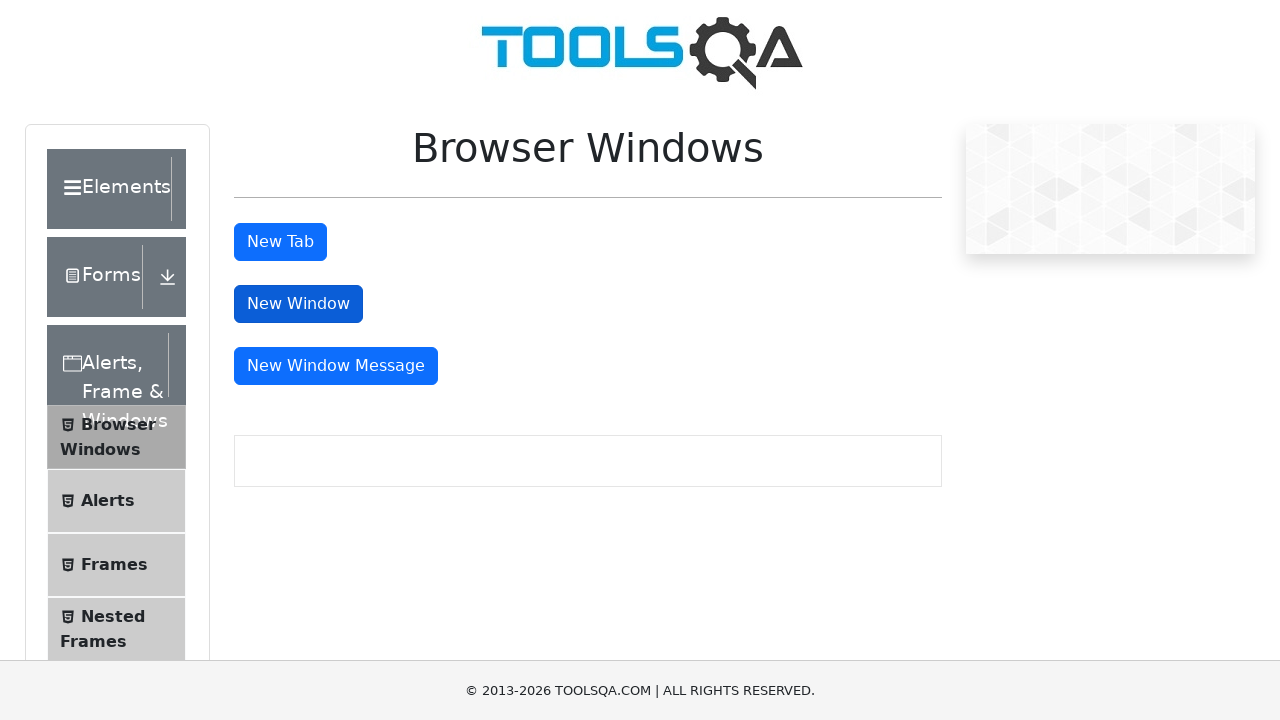

Closed a sub-window
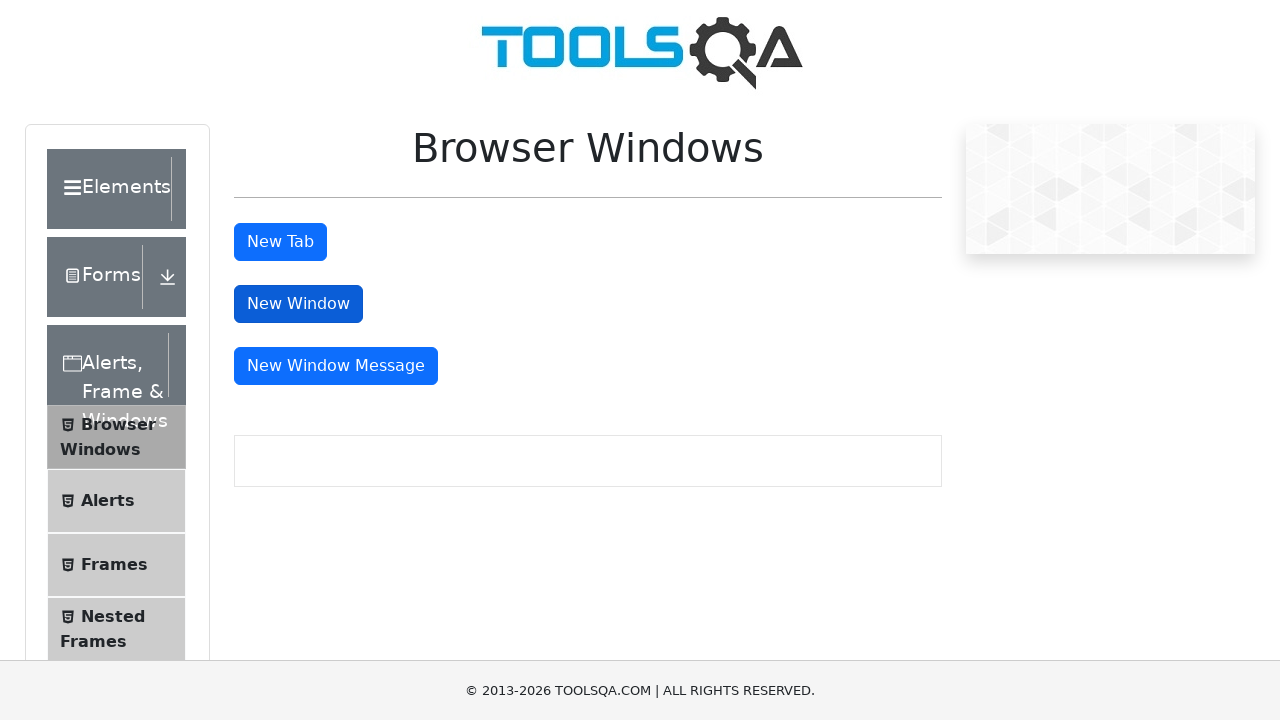

Closed a sub-window
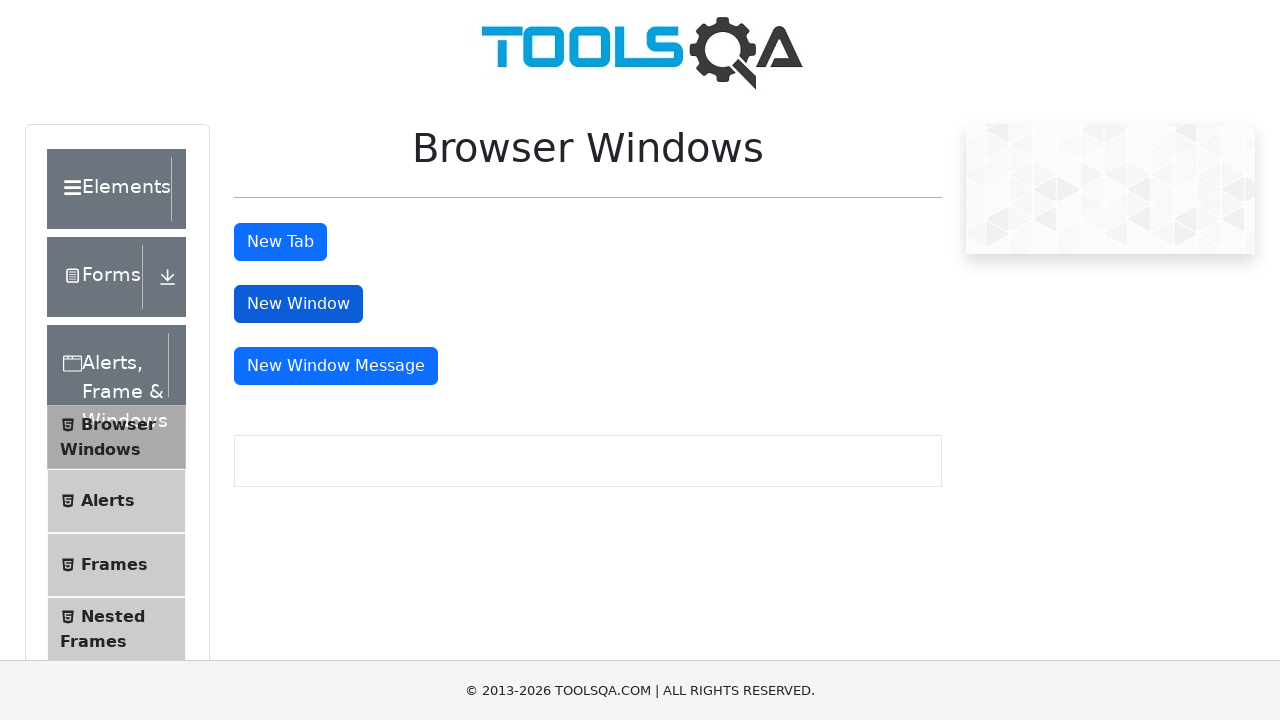

Closed a sub-window
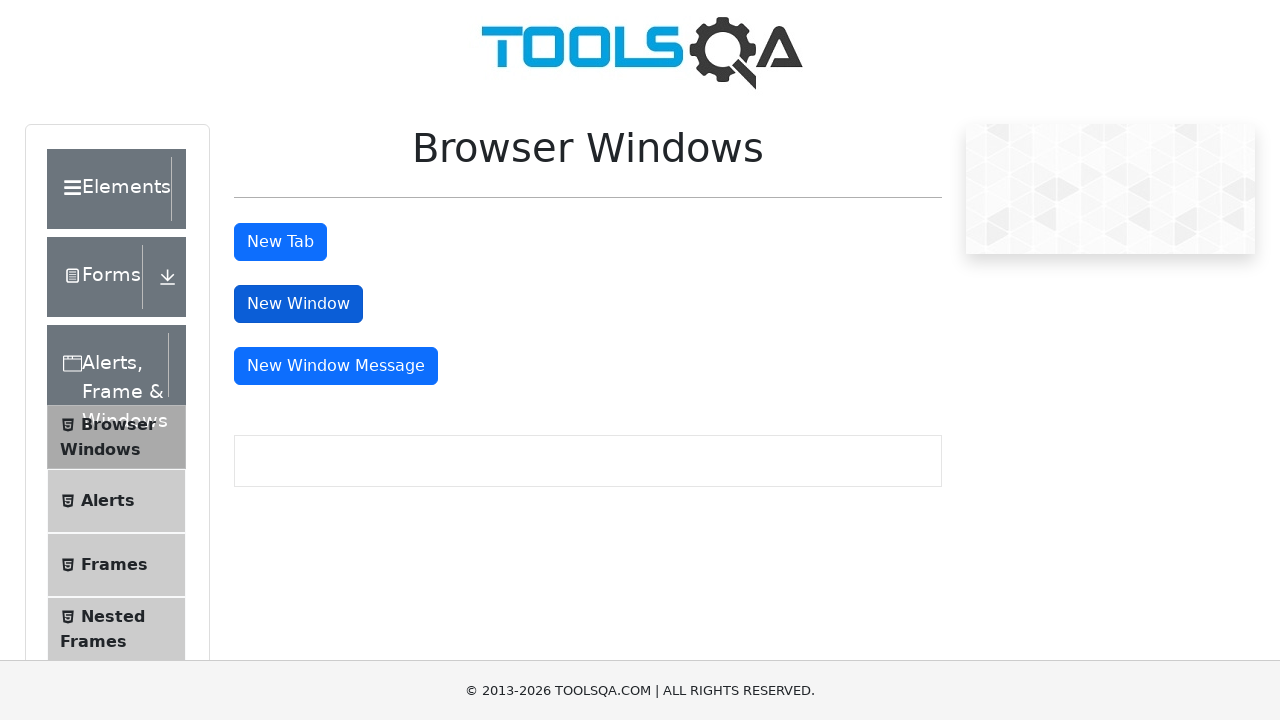

Brought main window to front, all sub-windows closed successfully
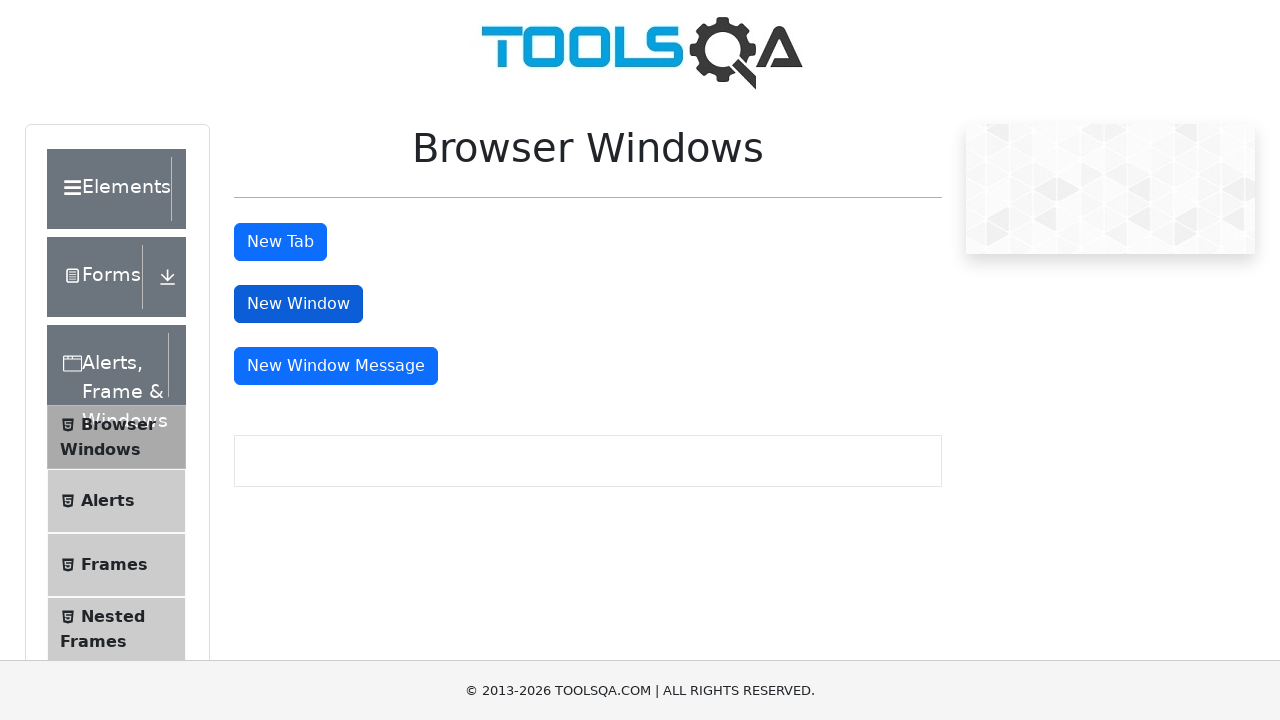

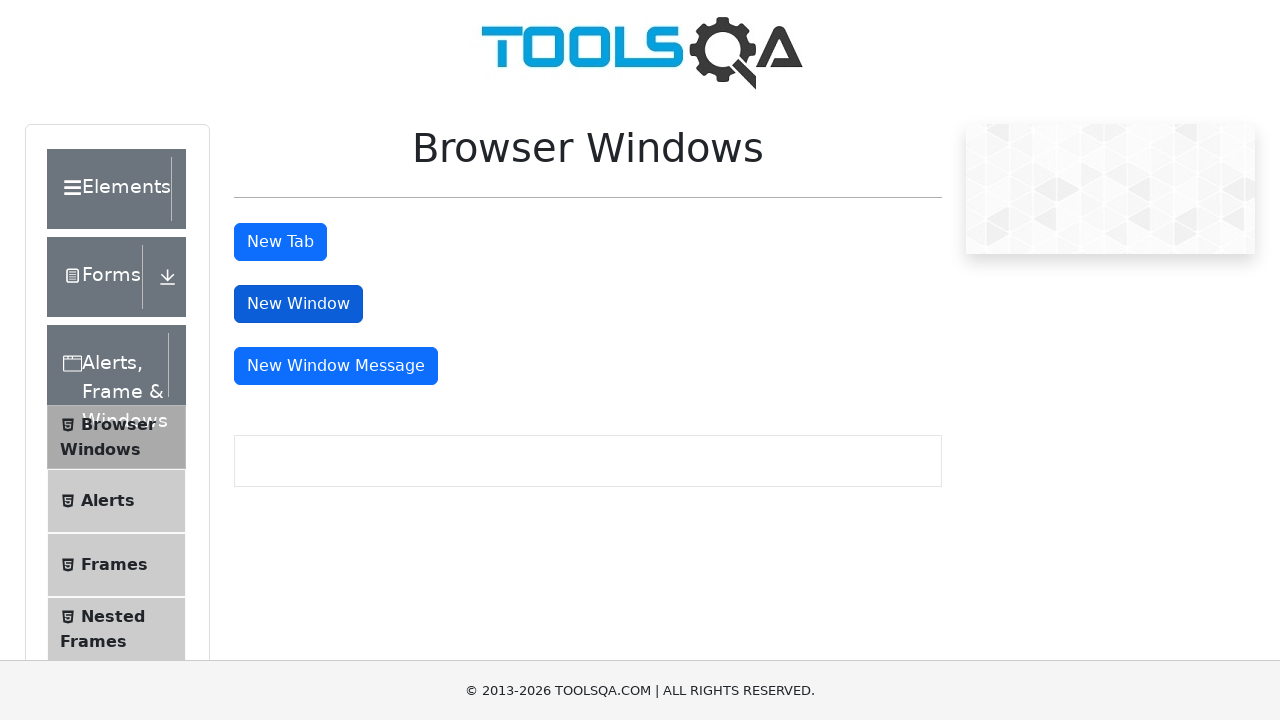